Tests the contact form submission on the LMS website by navigating to the contact page, filling in all form fields, and submitting the form

Starting URL: https://alchemy.hguy.co/lms

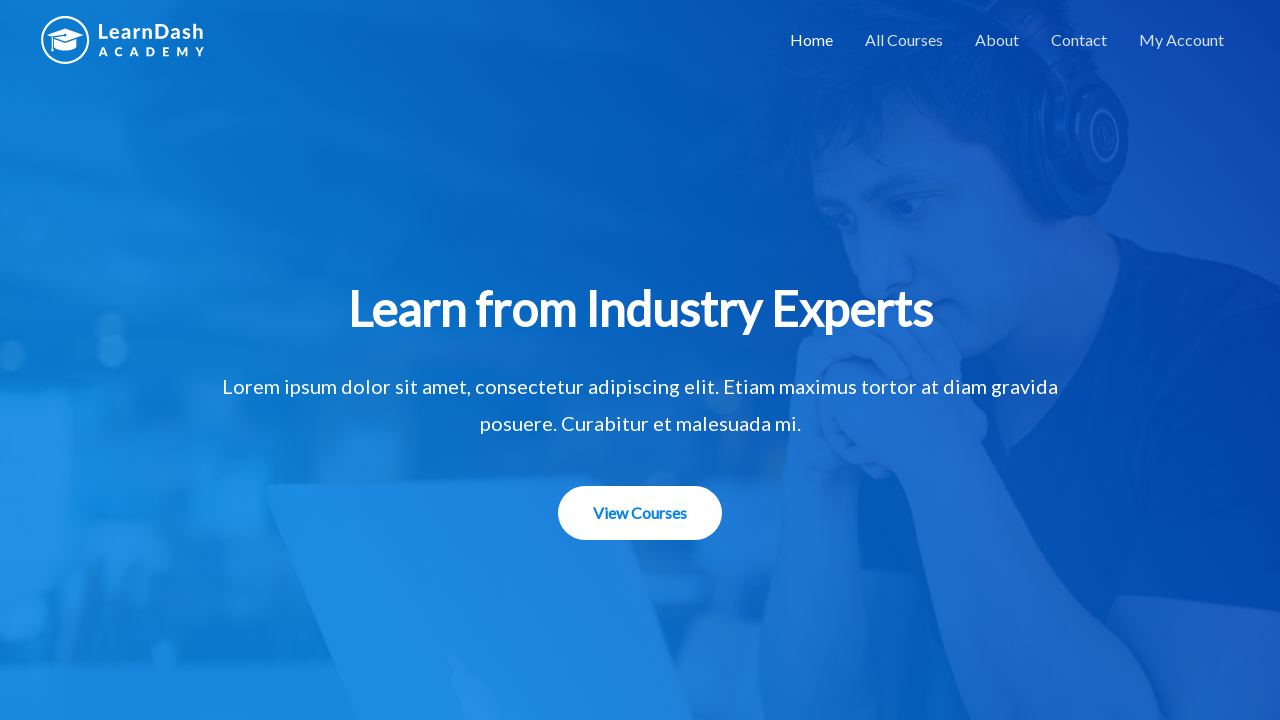

Clicked Contact navigation link at (1079, 40) on a:has-text('Contact')
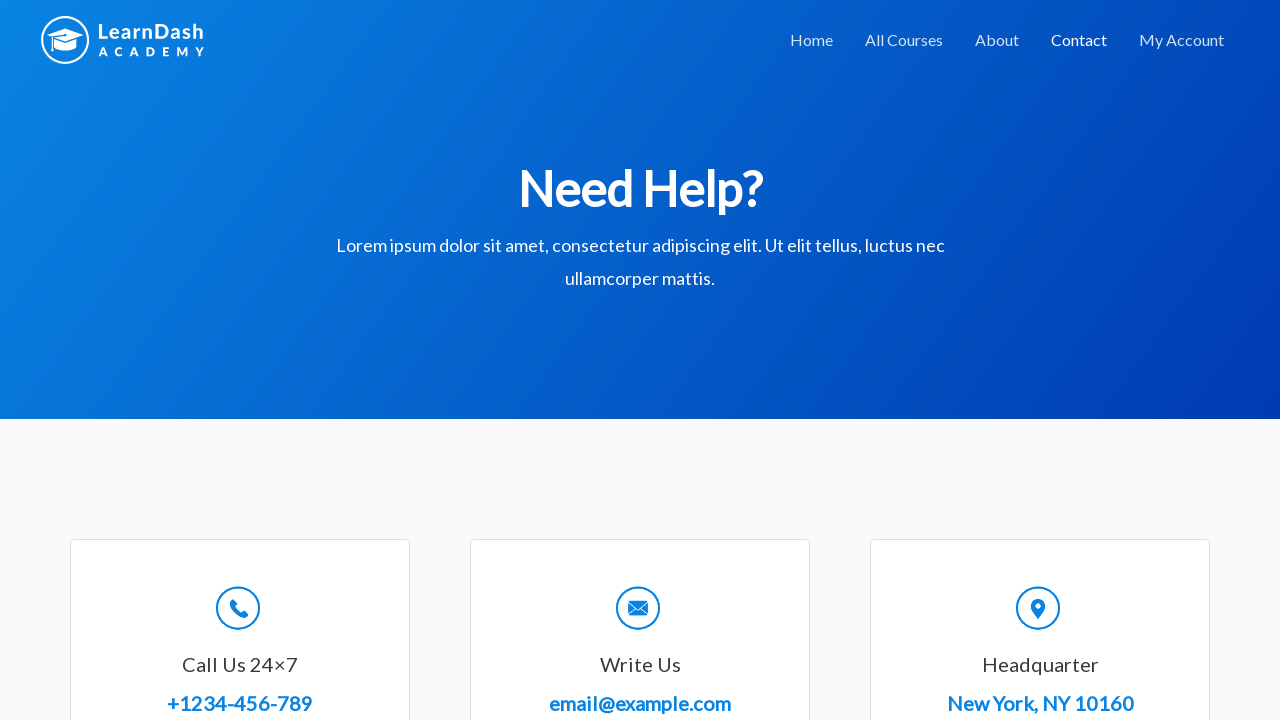

Contact form loaded and is visible
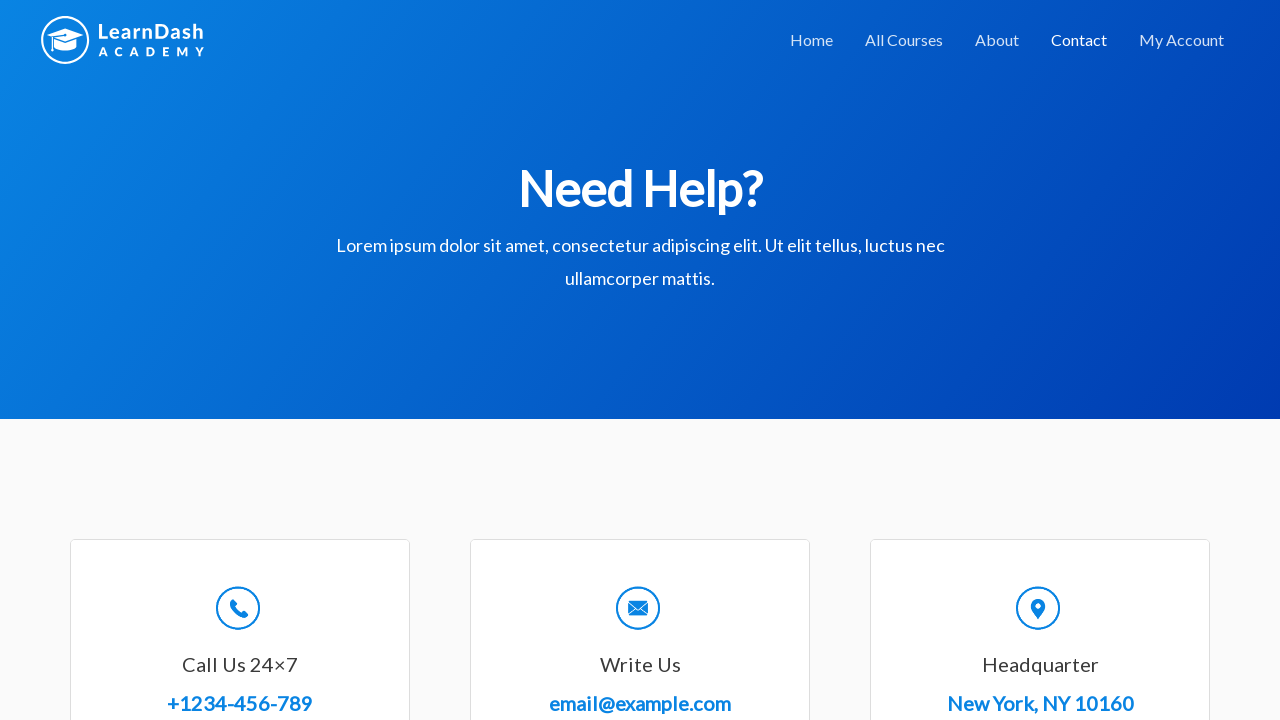

Filled name field with 'John Smith' on #wpforms-8-field_0
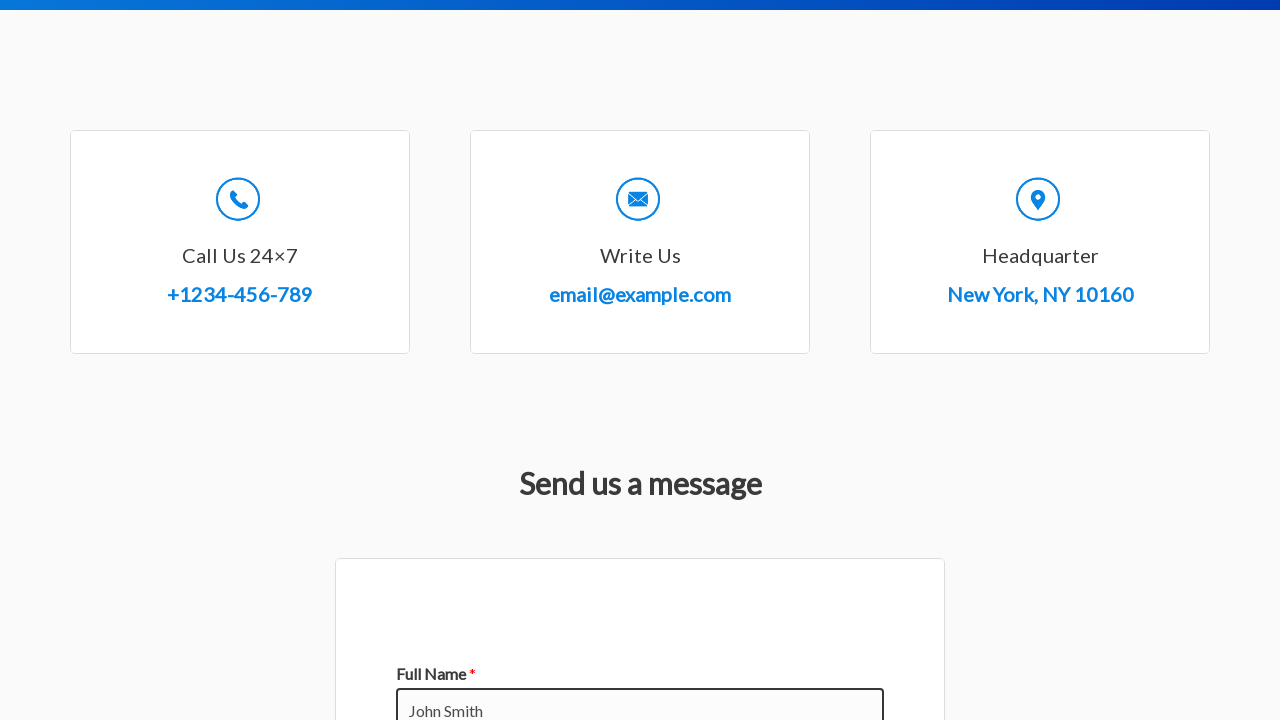

Filled email field with 'john.smith@example.com' on #wpforms-8-field_1
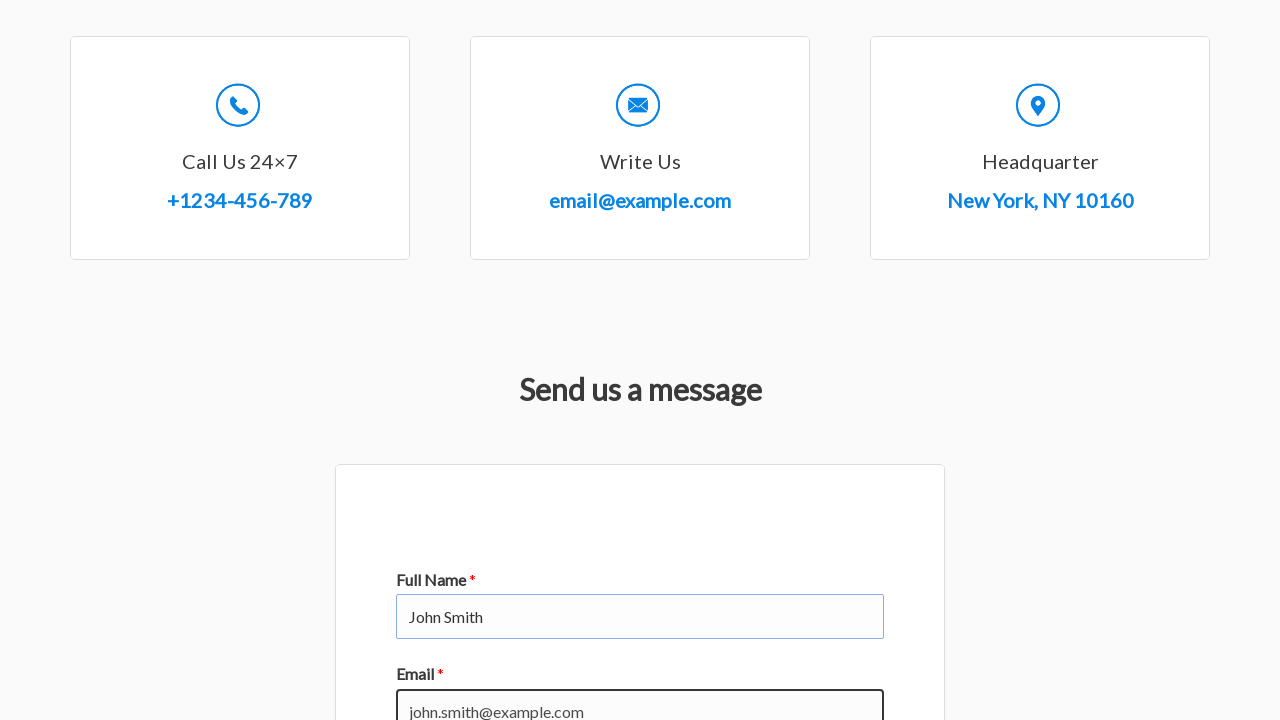

Filled message field with test message on #wpforms-8-field_2
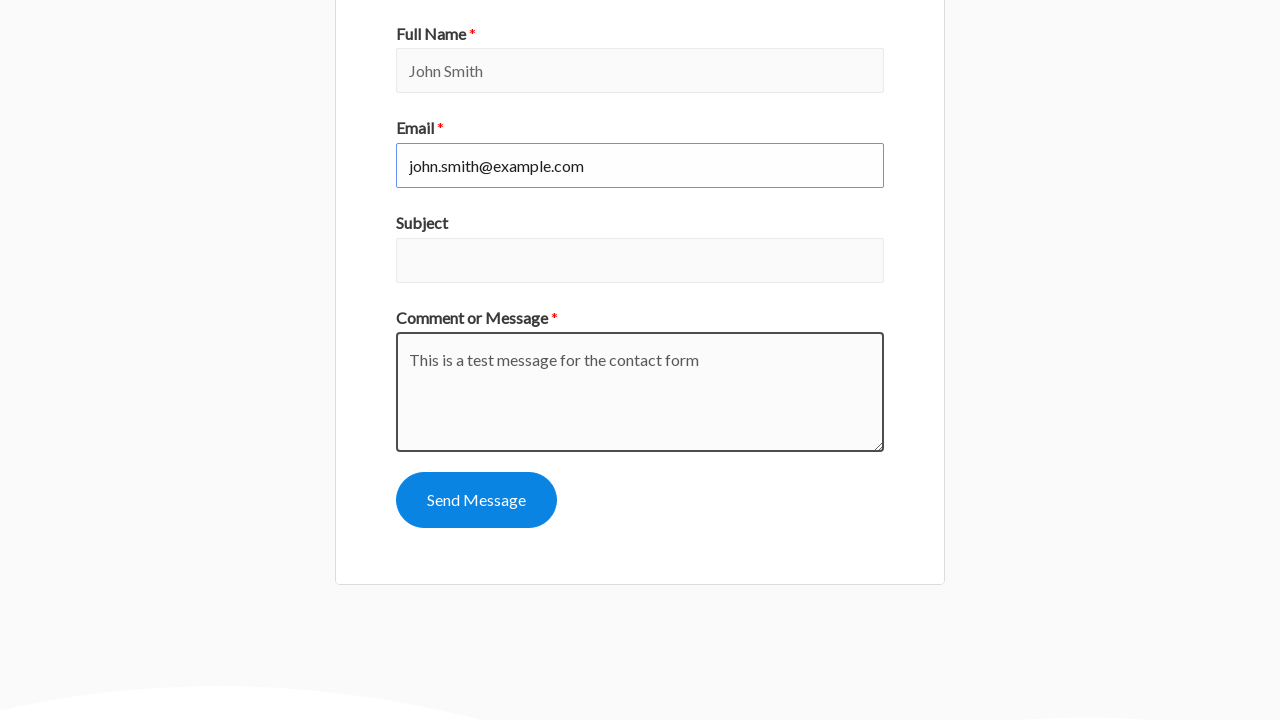

Filled subject field with 'Test Subject - Contact Form Submission' on #wpforms-8-field_3
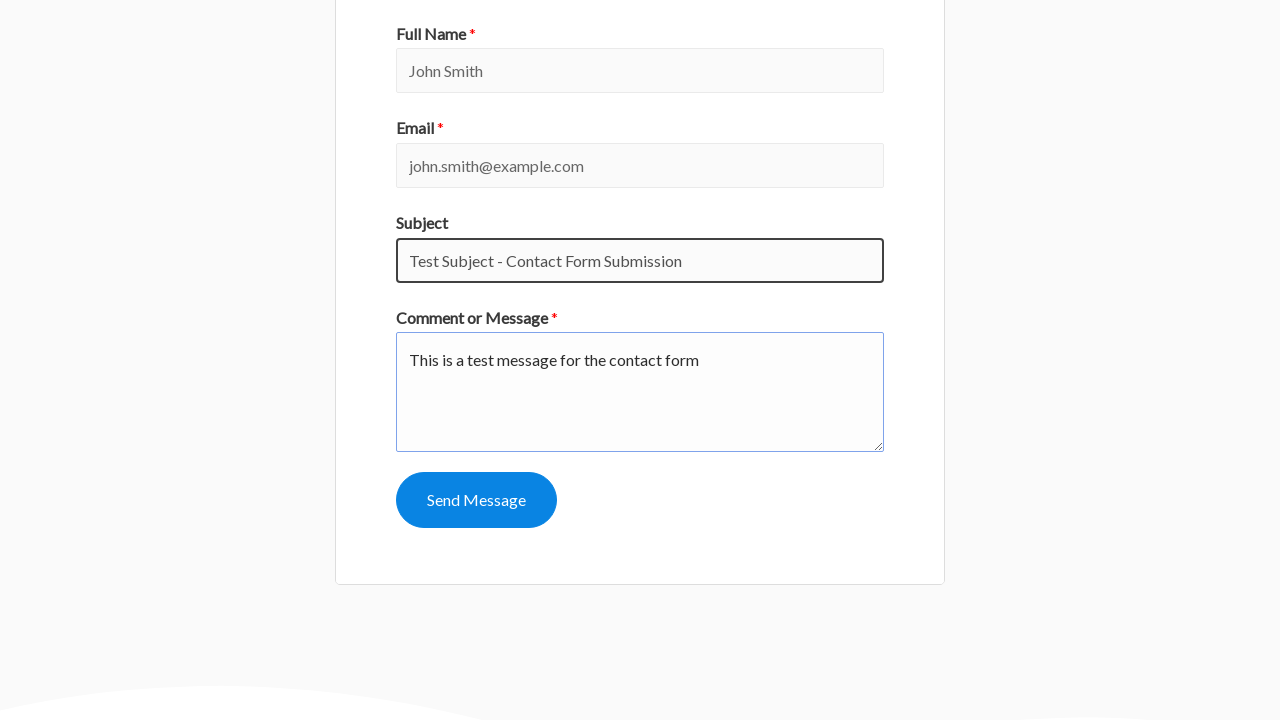

Clicked submit button to submit contact form at (476, 500) on #wpforms-submit-8
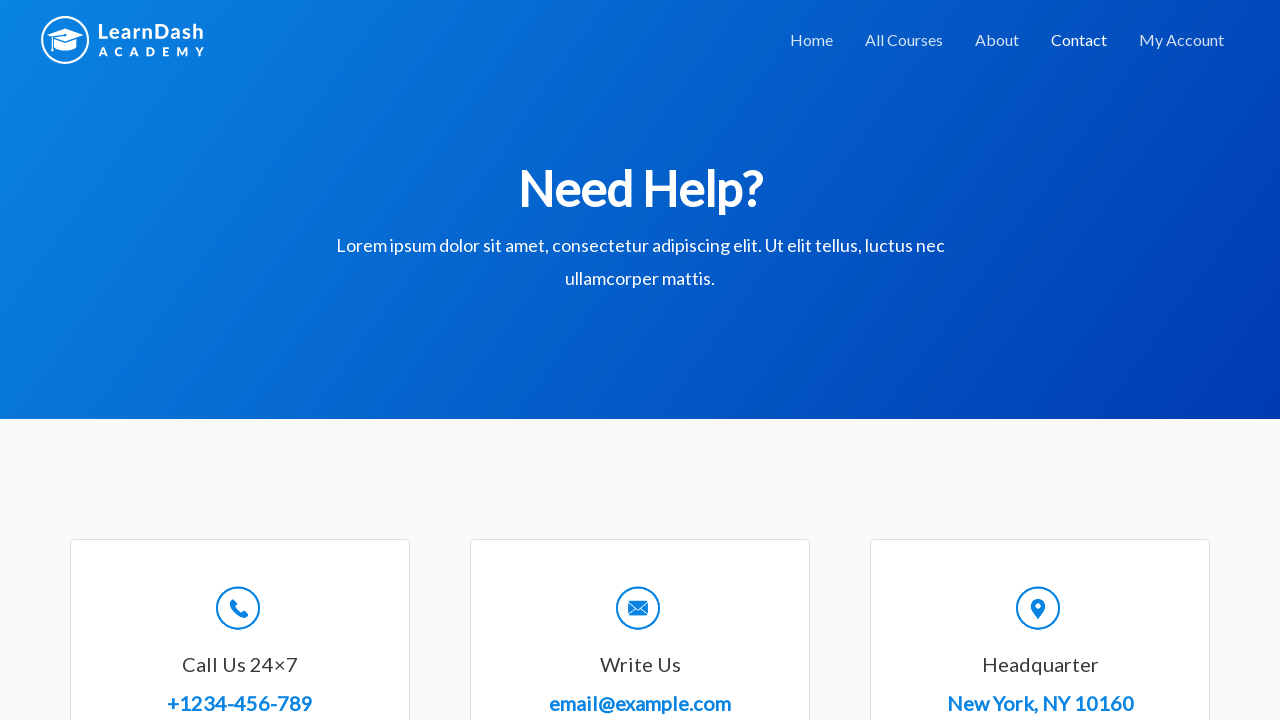

Contact form submission confirmation message appeared
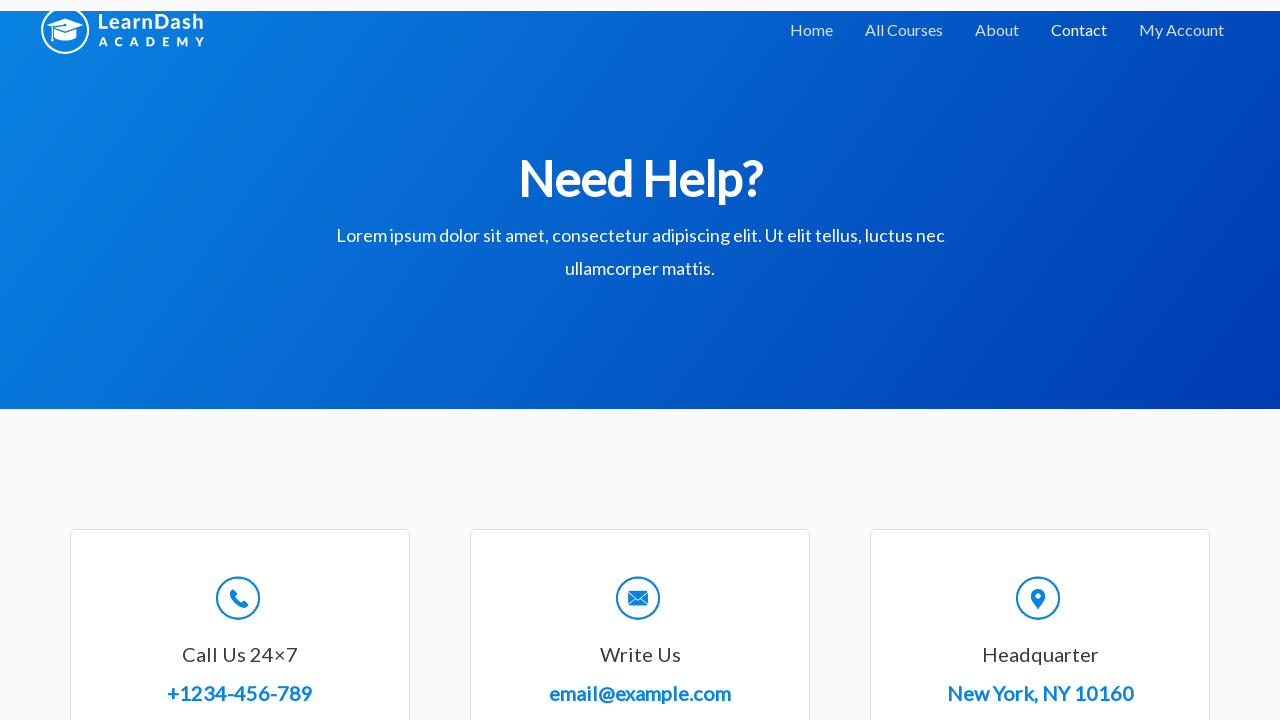

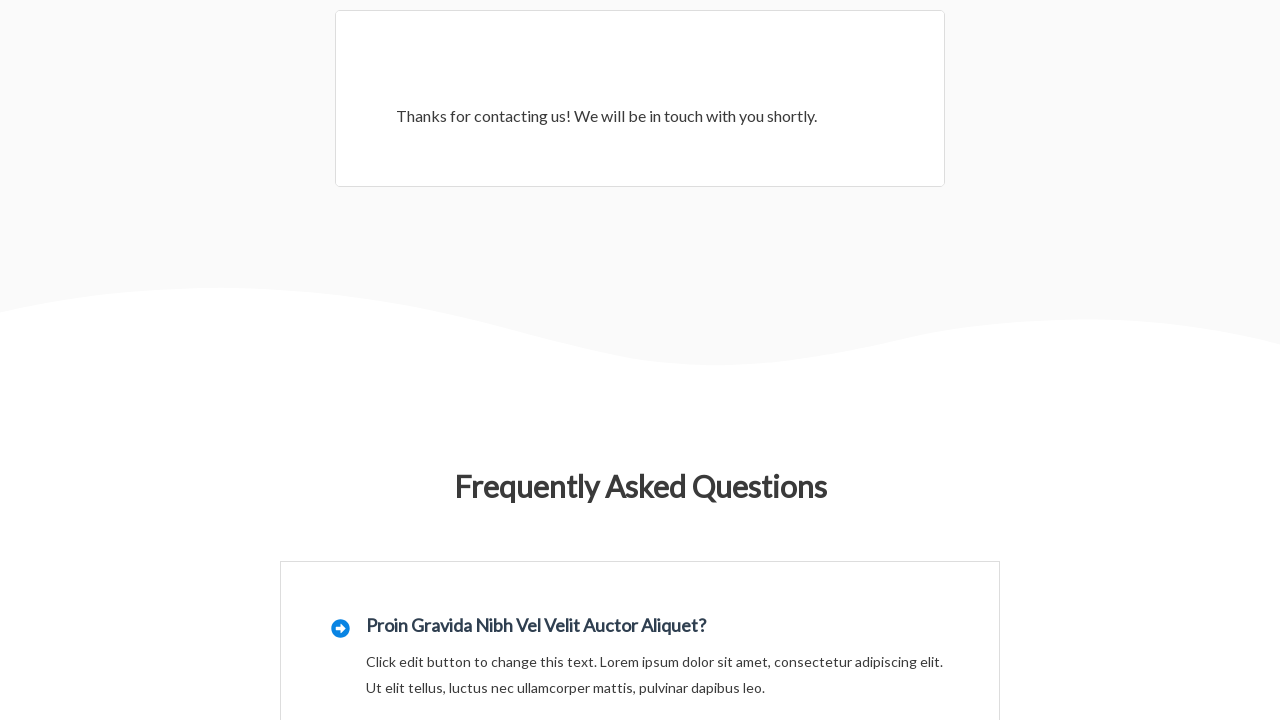